Tests an e-commerce checkout flow by searching for products, adding them to cart, and completing the order process with country selection and agreement acceptance

Starting URL: https://rahulshettyacademy.com/seleniumPractise/#/

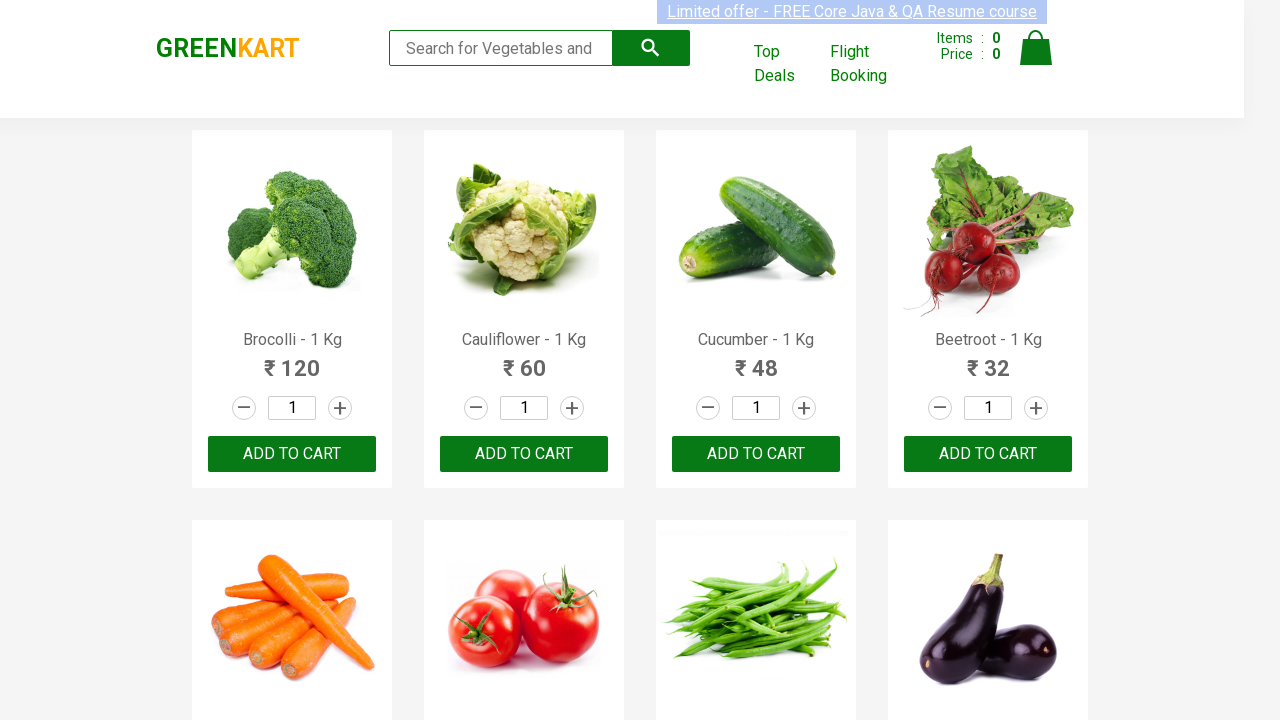

Filled search field with 'ber' to filter products on .search-keyword
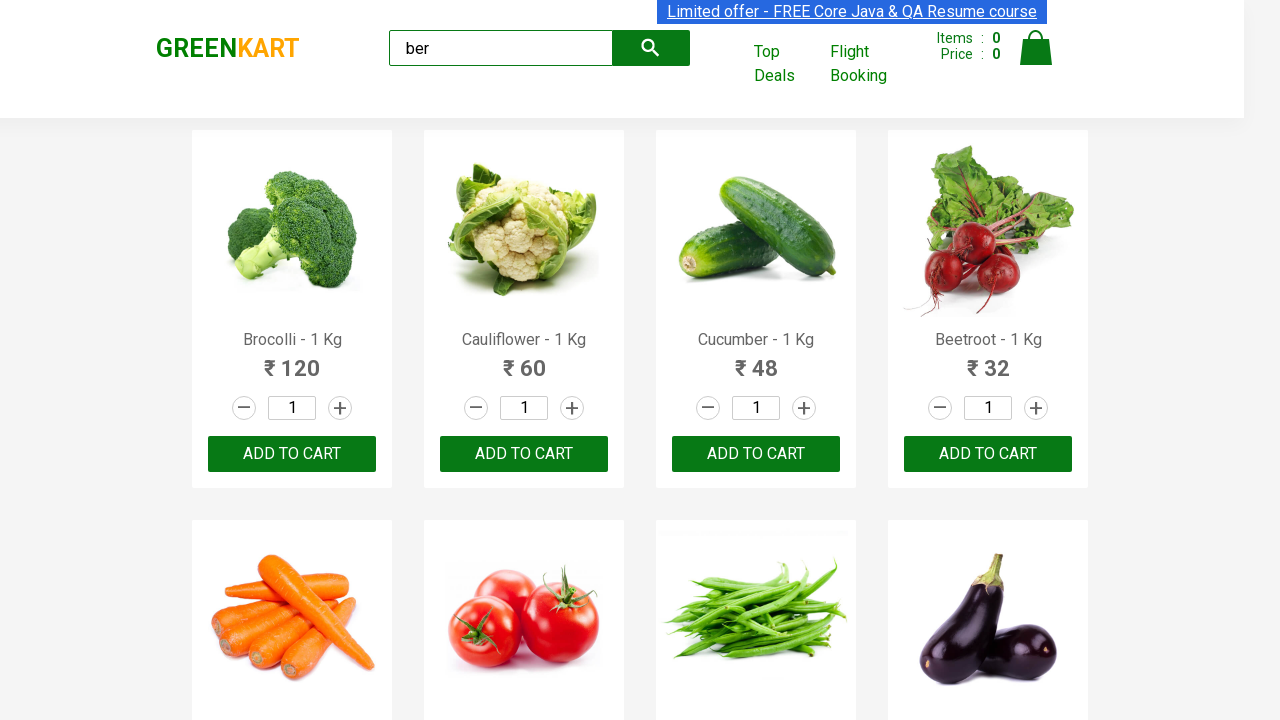

Waited for search results to filter
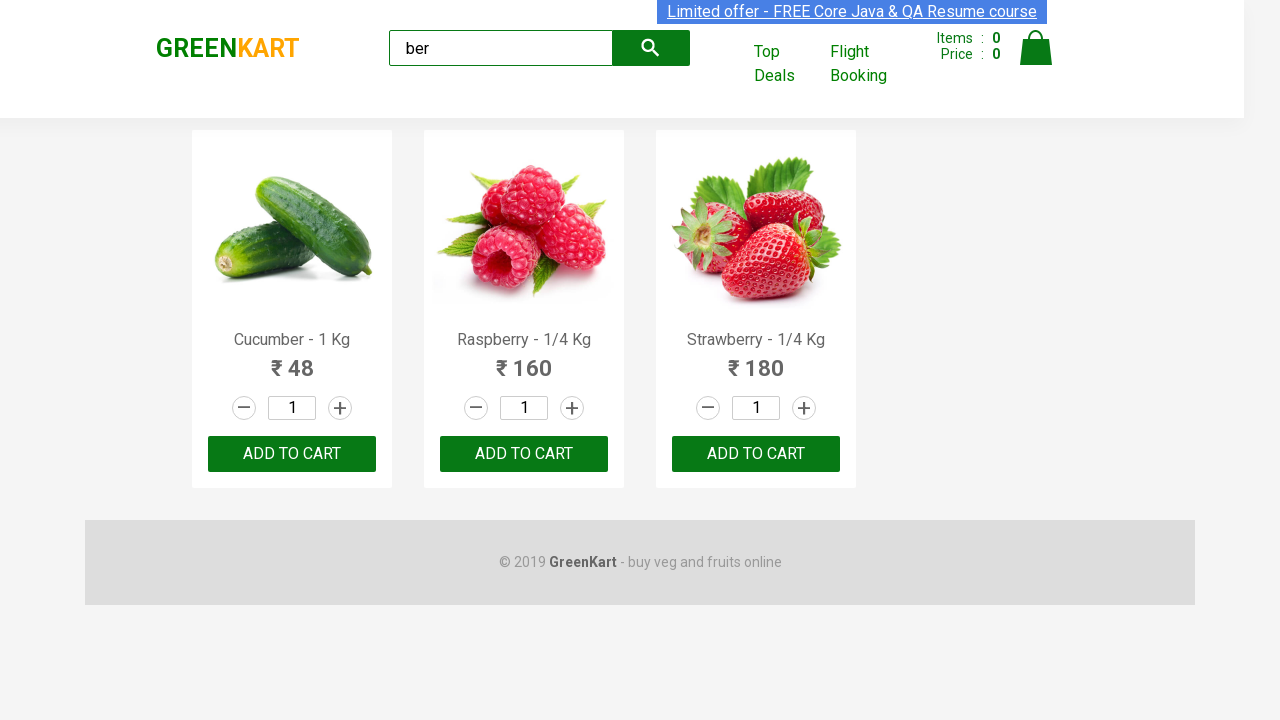

Located all product add-to-cart buttons
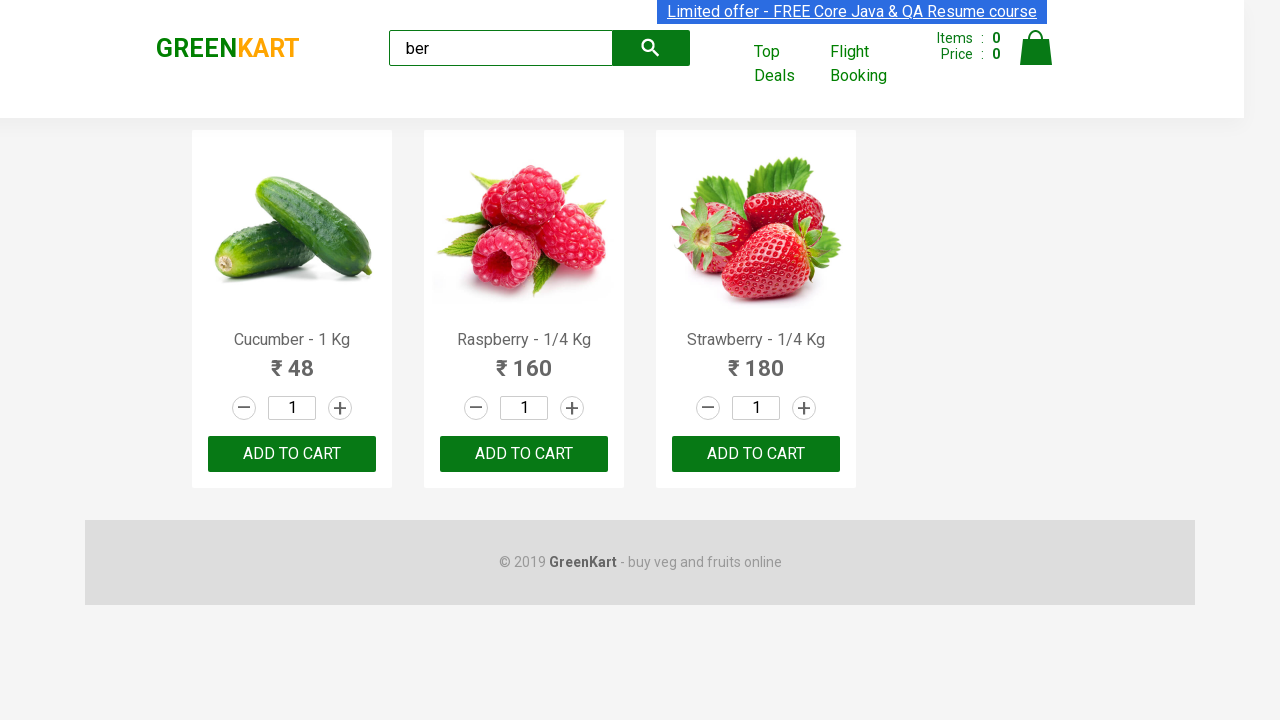

Clicked add-to-cart button for a product at (292, 454) on xpath=//div[@class='product-action']/button >> nth=0
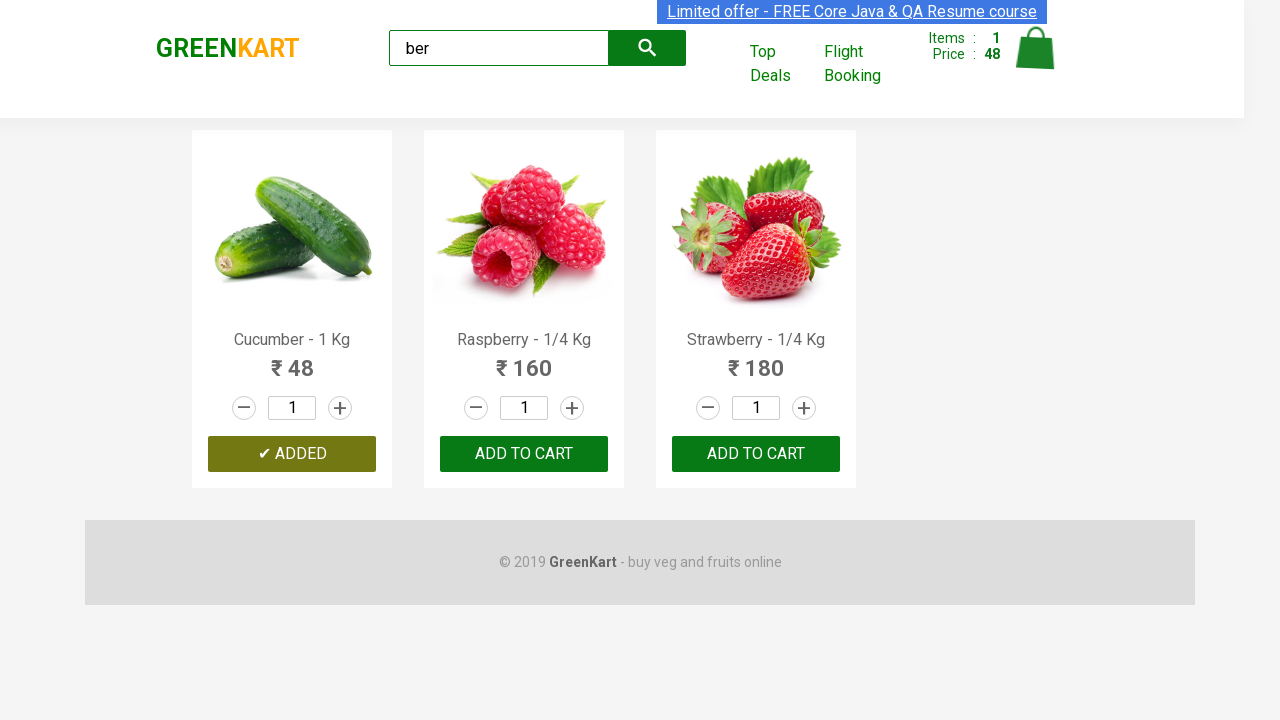

Clicked add-to-cart button for a product at (524, 454) on xpath=//div[@class='product-action']/button >> nth=1
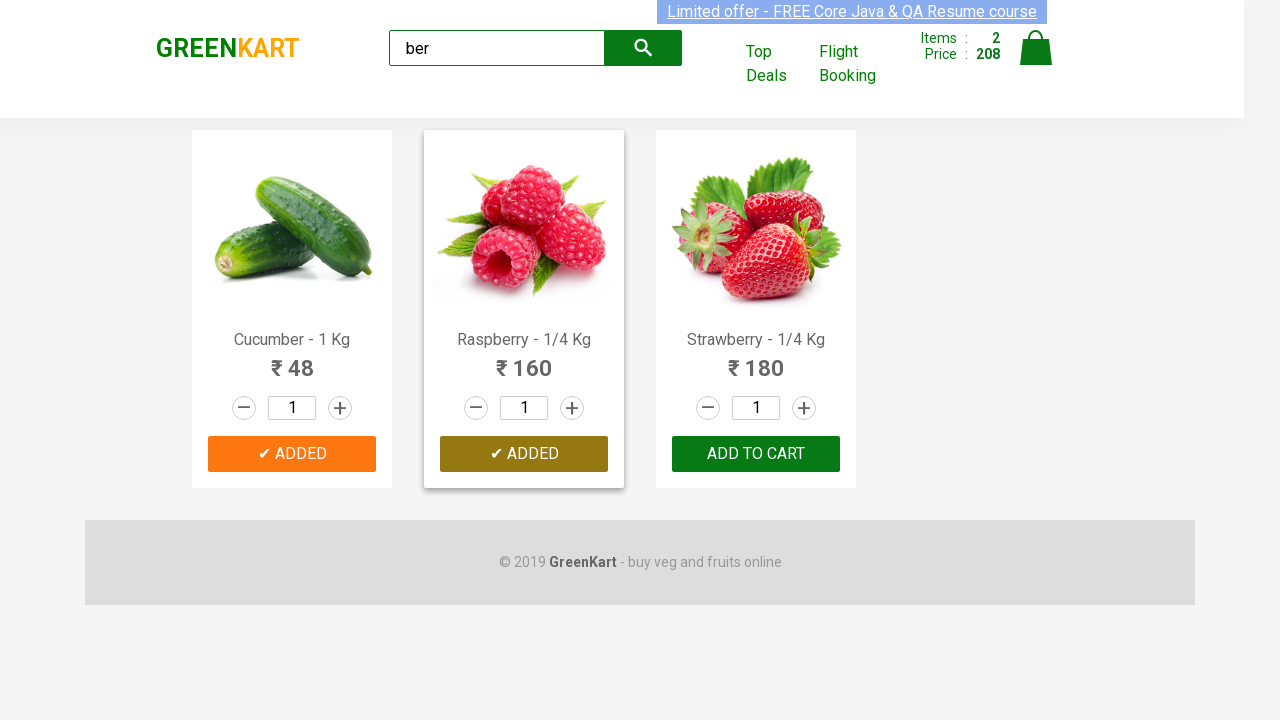

Clicked add-to-cart button for a product at (756, 454) on xpath=//div[@class='product-action']/button >> nth=2
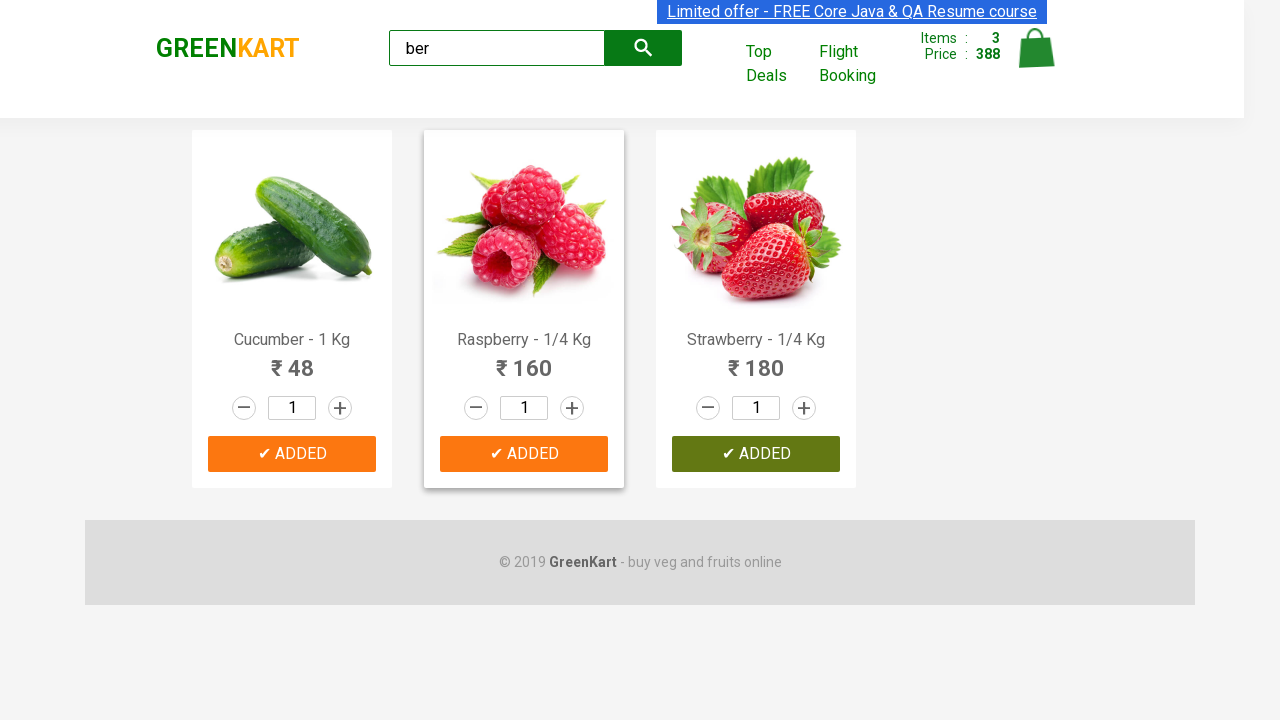

Clicked cart icon to open shopping cart at (1036, 59) on .cart-icon
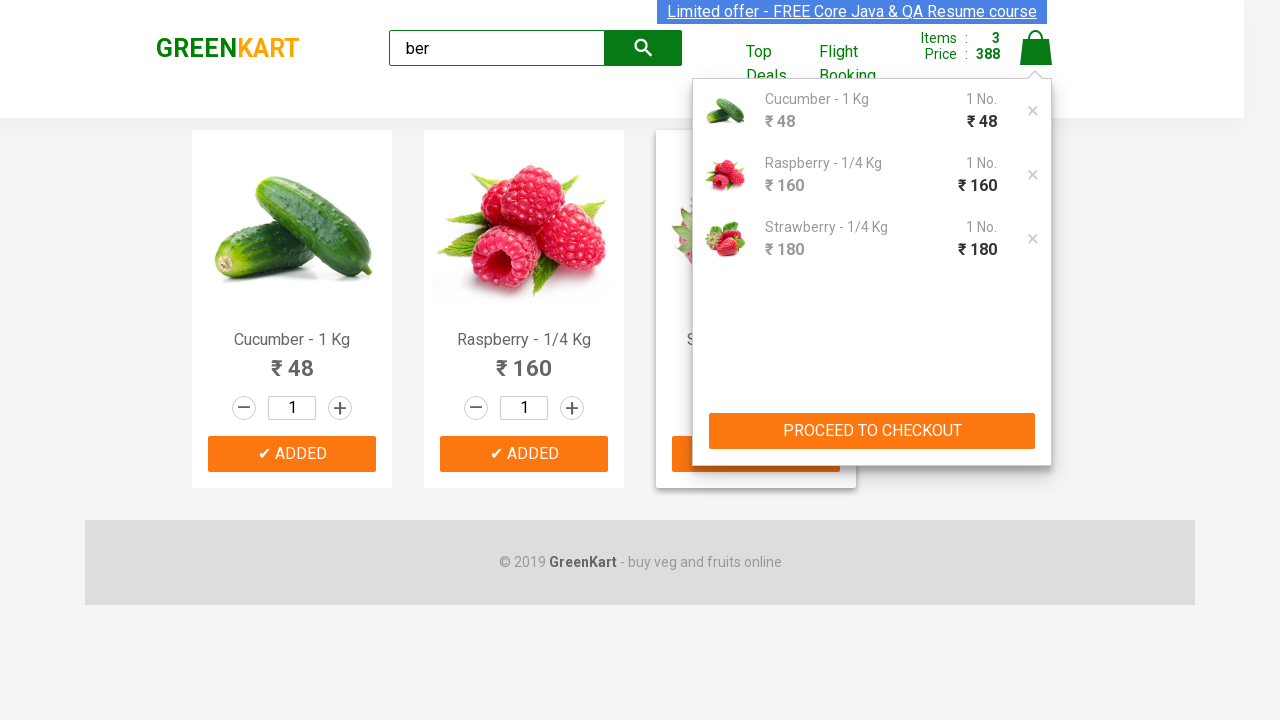

Clicked proceed to checkout button at (872, 431) on xpath=//div[@class='action-block']/button
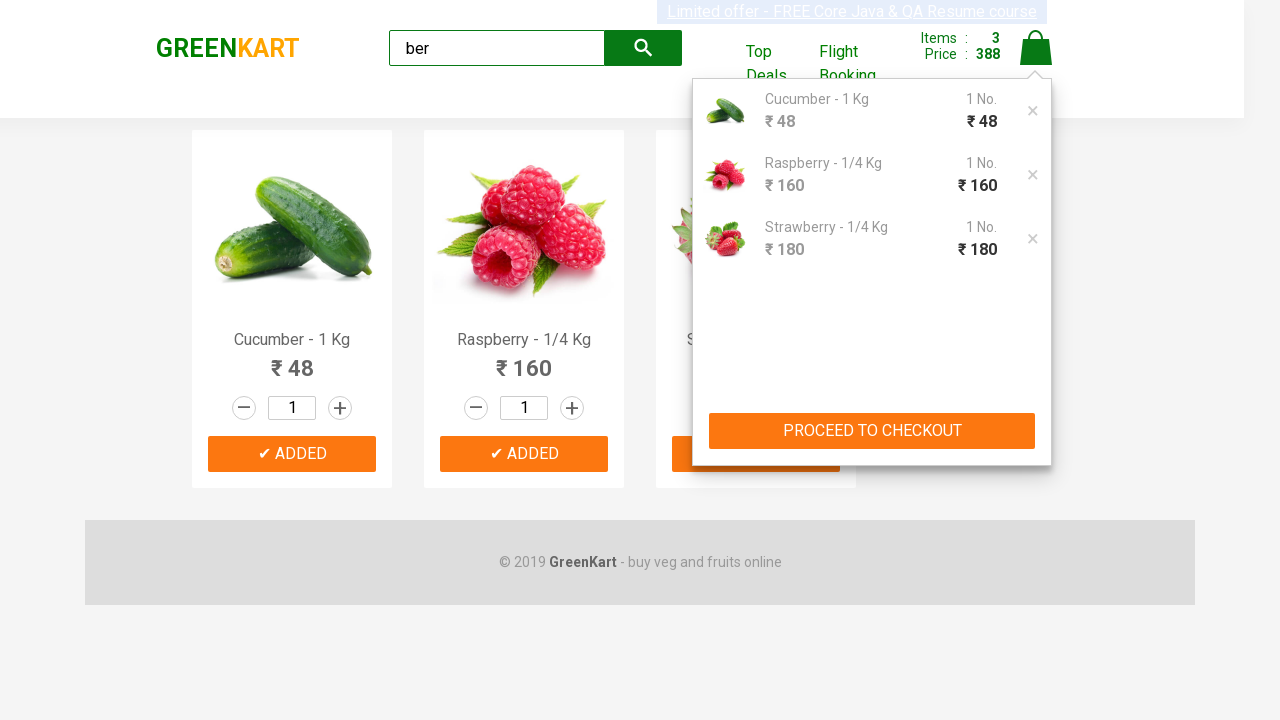

Clicked Place Order button at (1036, 562) on xpath=//button[text()='Place Order']
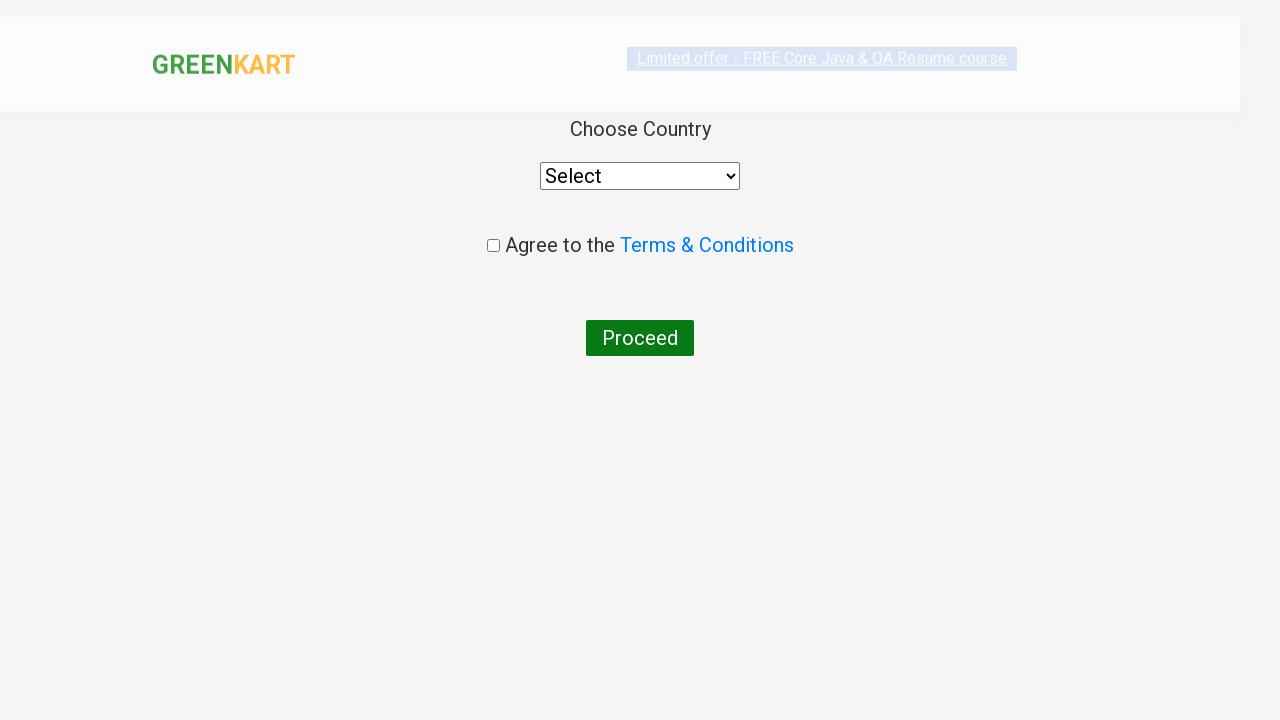

Selected India from country dropdown on select
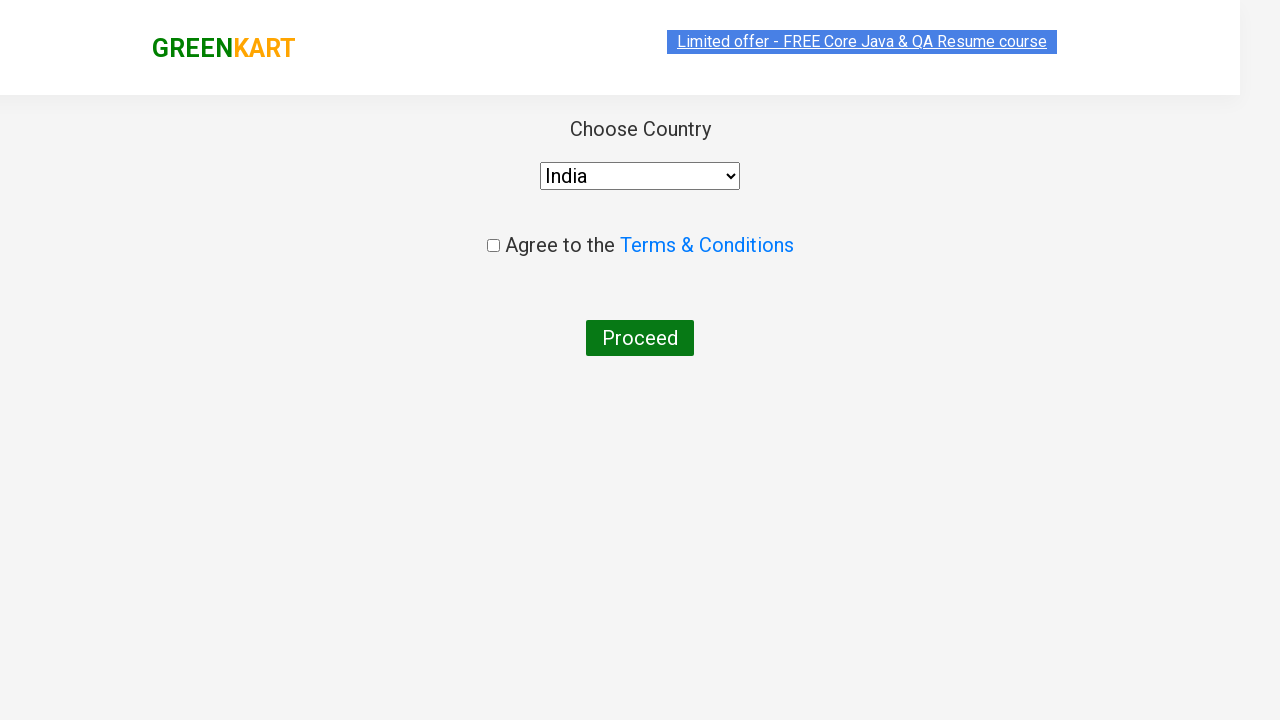

Checked agreement checkbox to accept terms at (493, 246) on .chkAgree
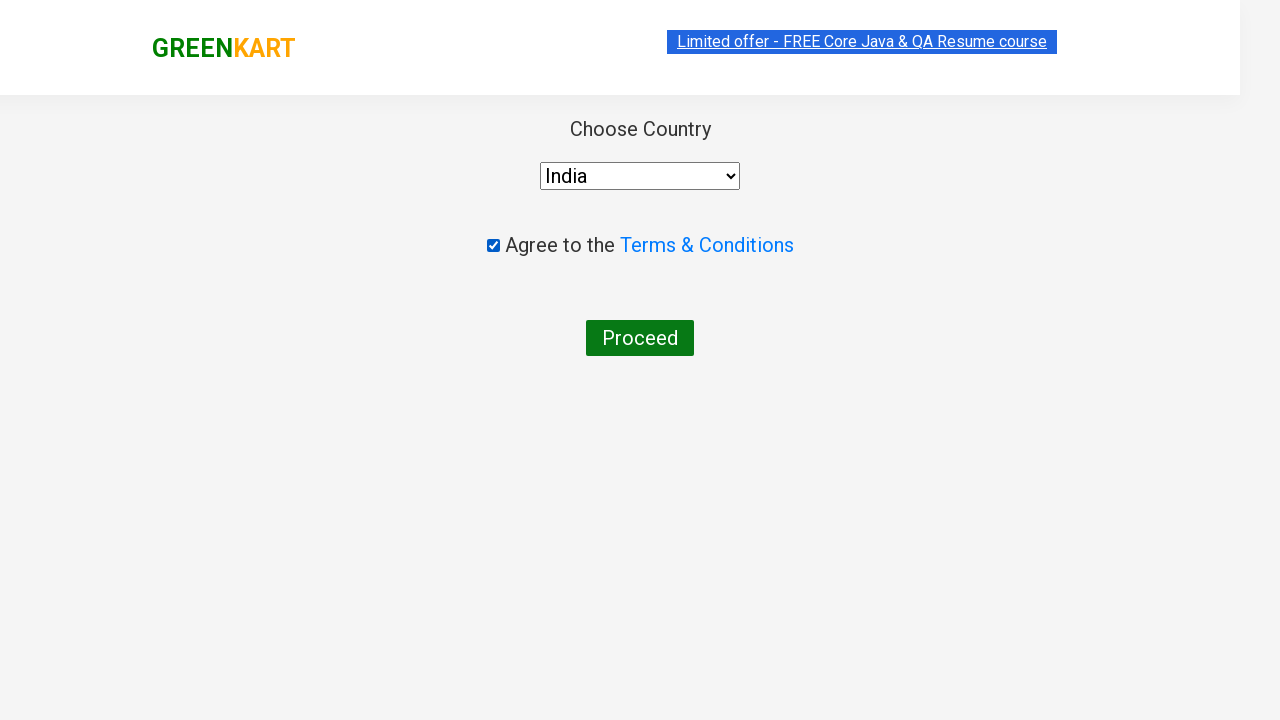

Clicked button to complete the order at (640, 338) on xpath=//div[@class='wrapperTwo']/button
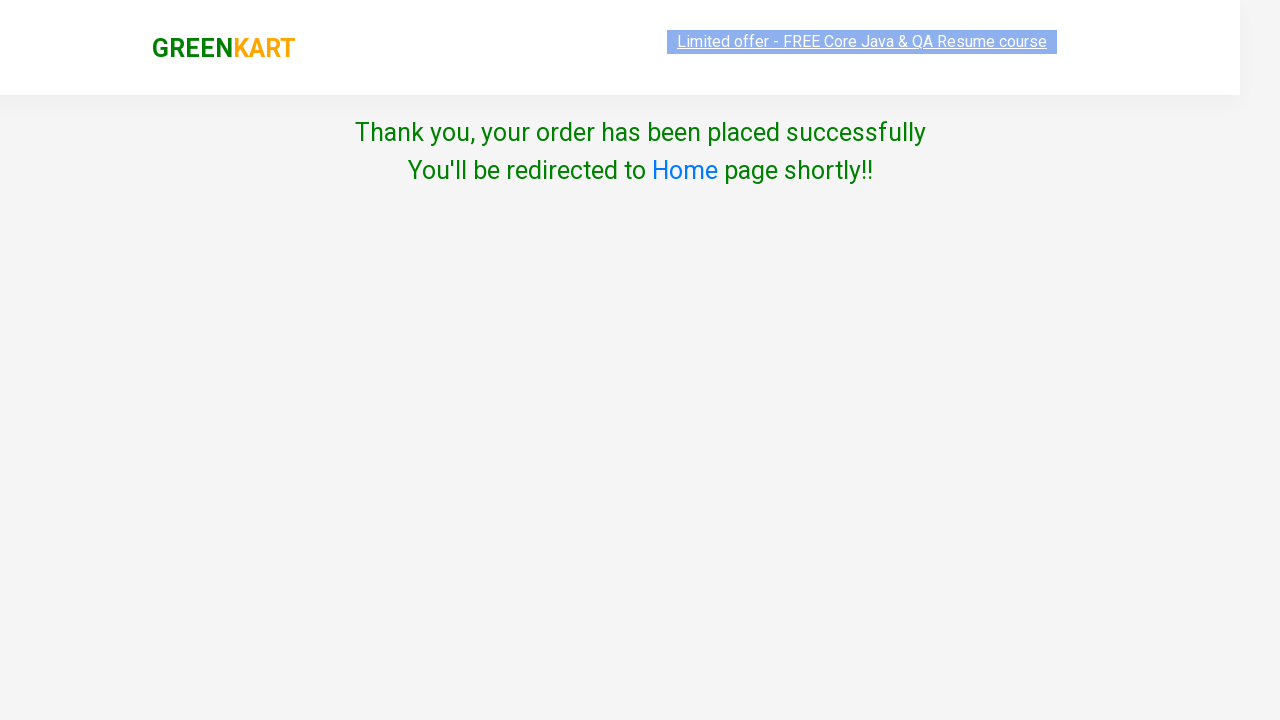

Waited for order confirmation page to load
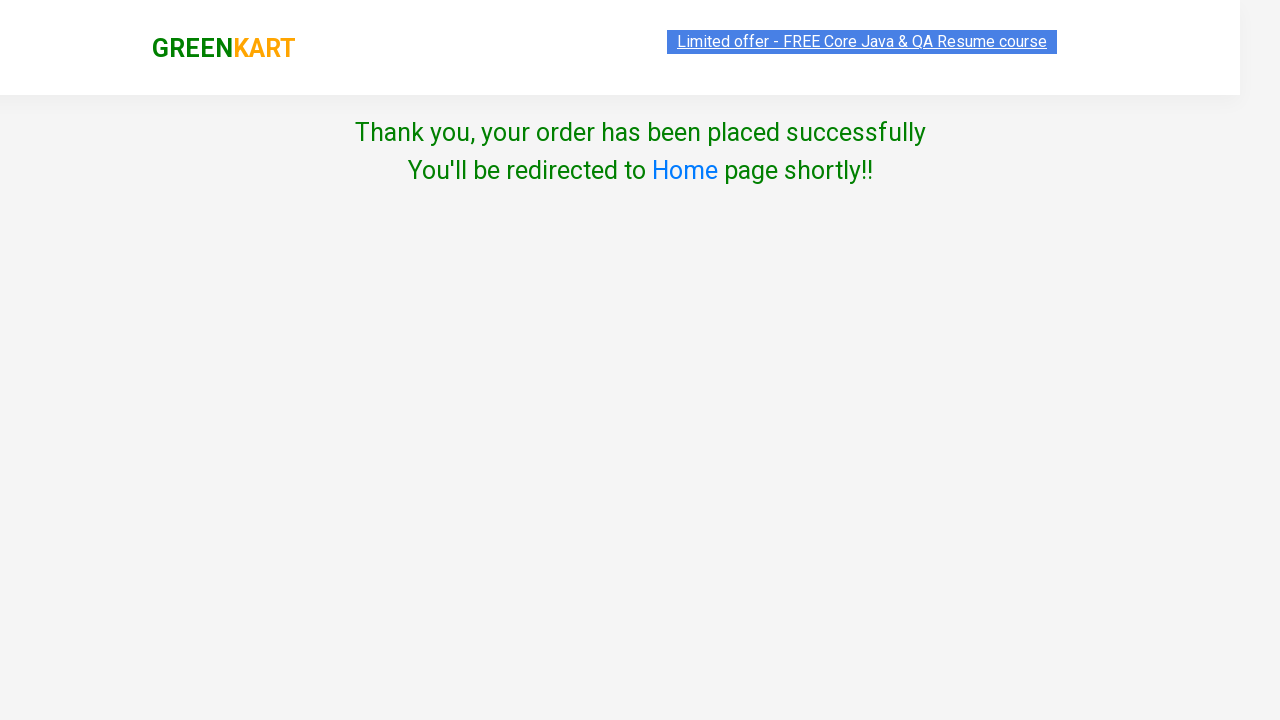

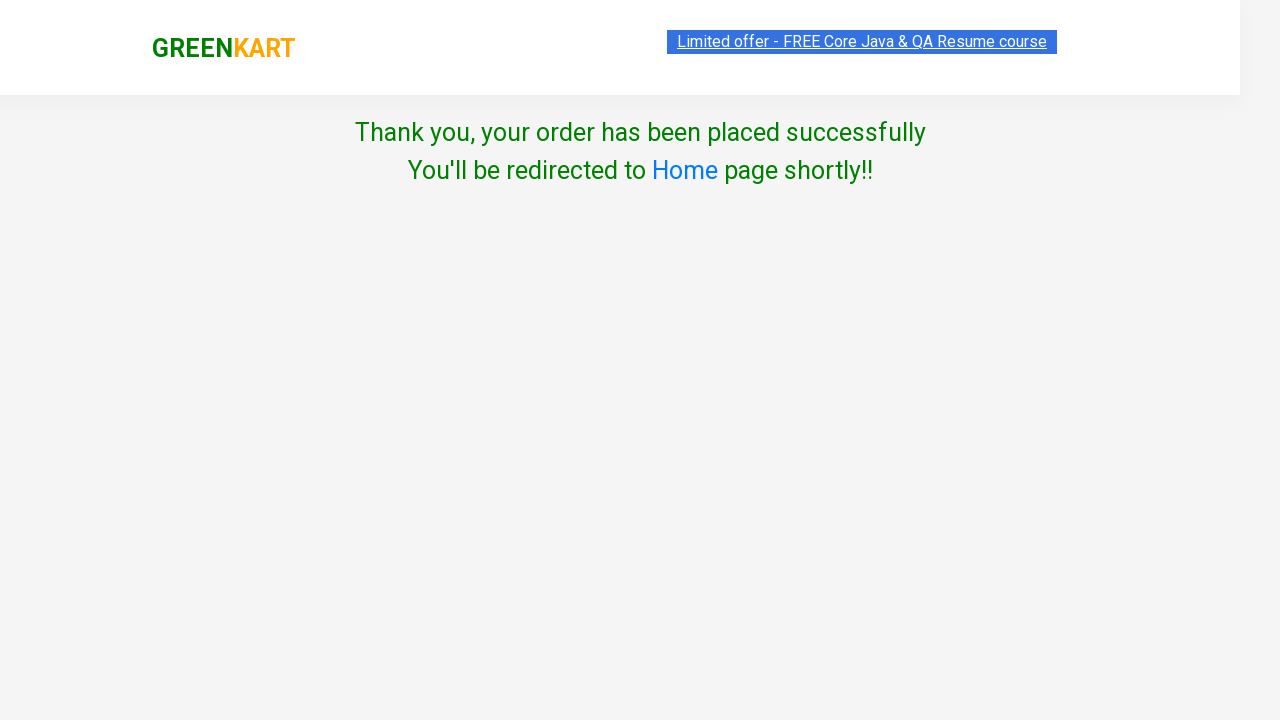